Tests checkbox functionality by finding all checkboxes with a specific name and clicking any that are not already selected

Starting URL: http://www.echoecho.com/htmlforms09.htm

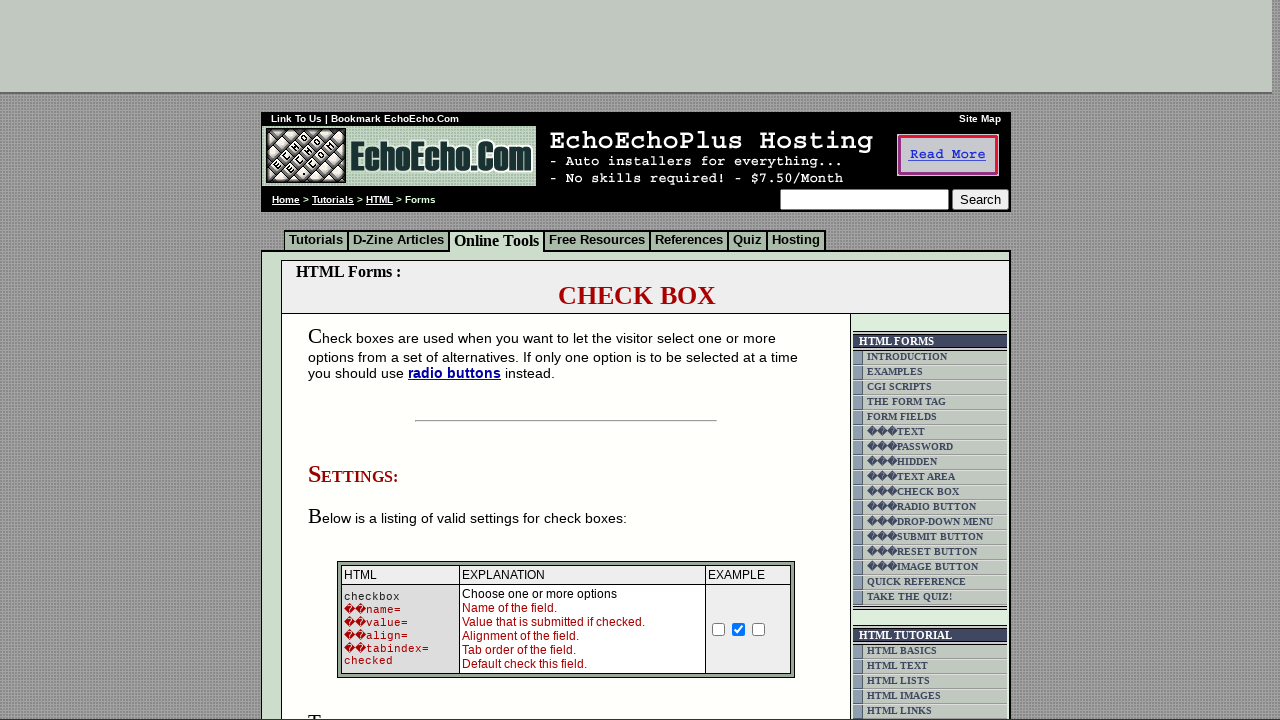

Waited for checkboxes with name 'option1' to be available
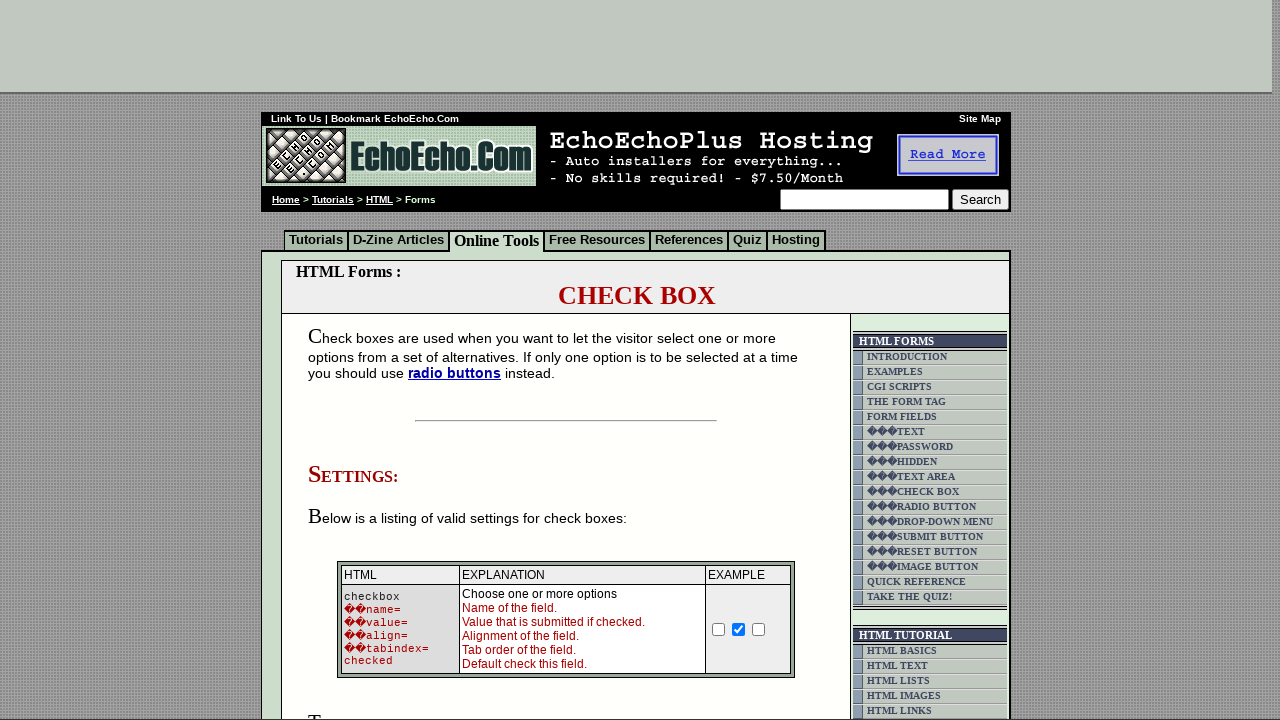

Located all checkboxes with name 'option1'
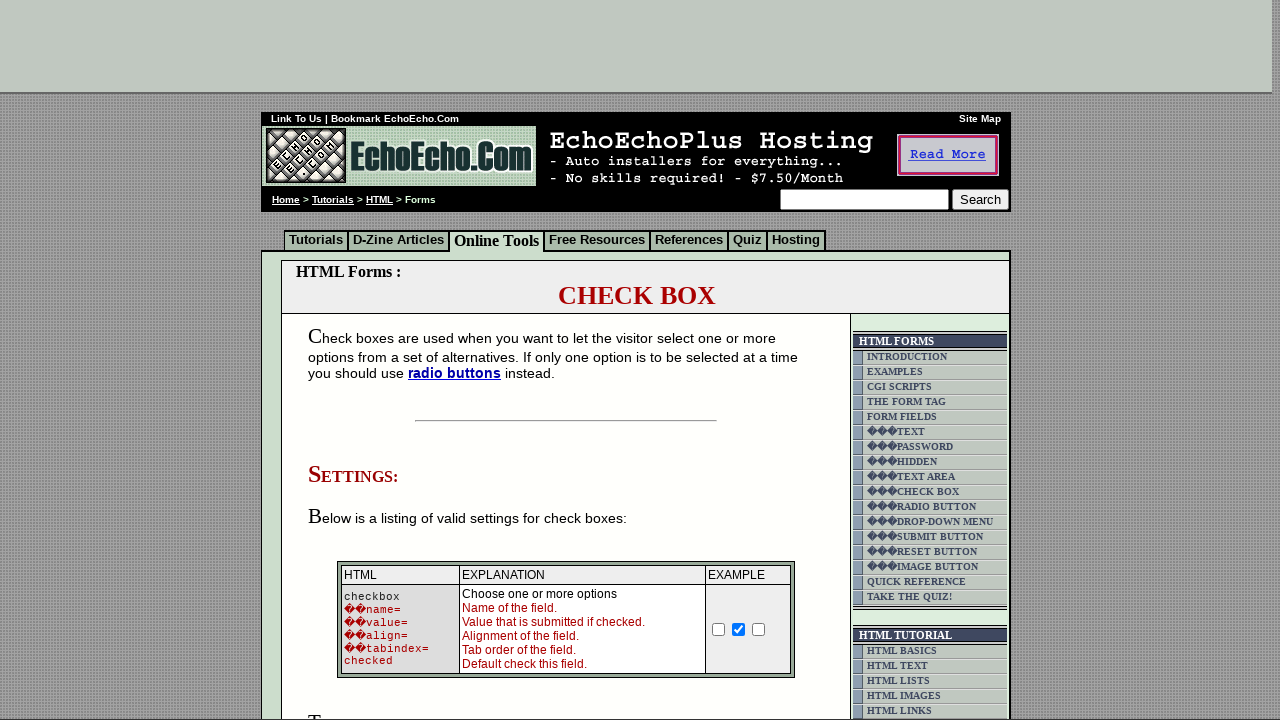

Retrieved checkbox at index 0
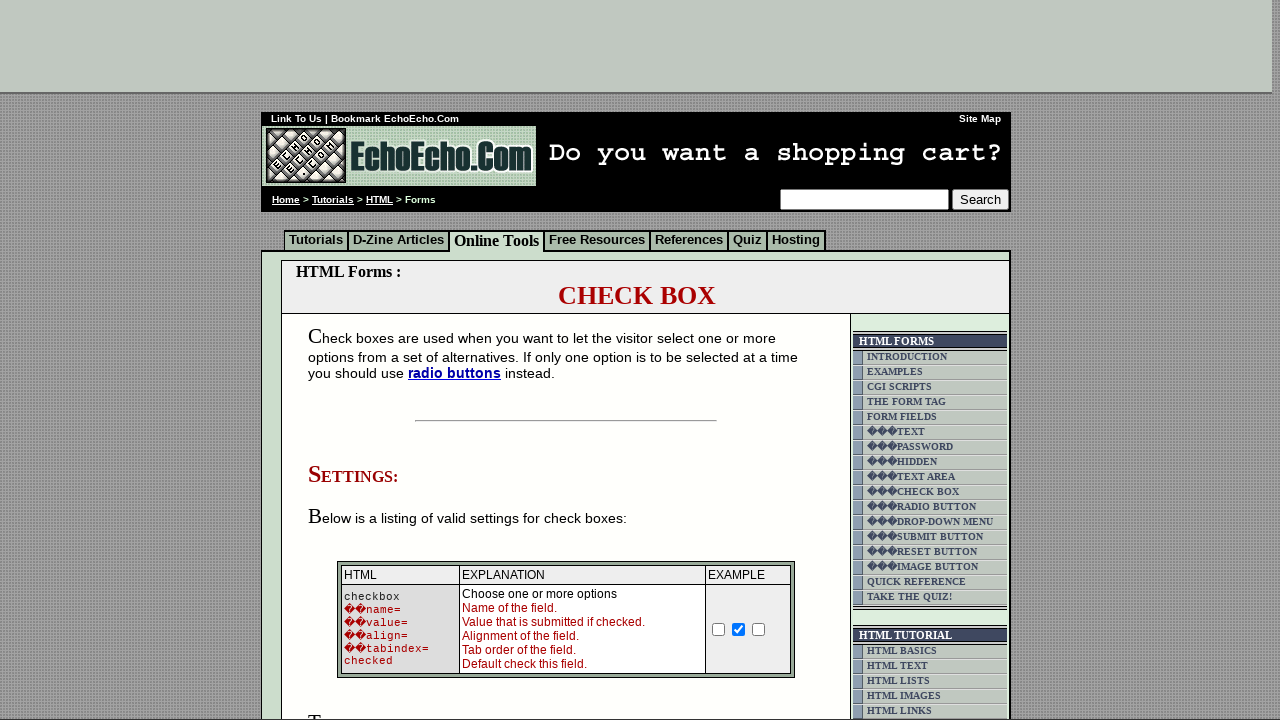

Checkbox at index 0 is visible
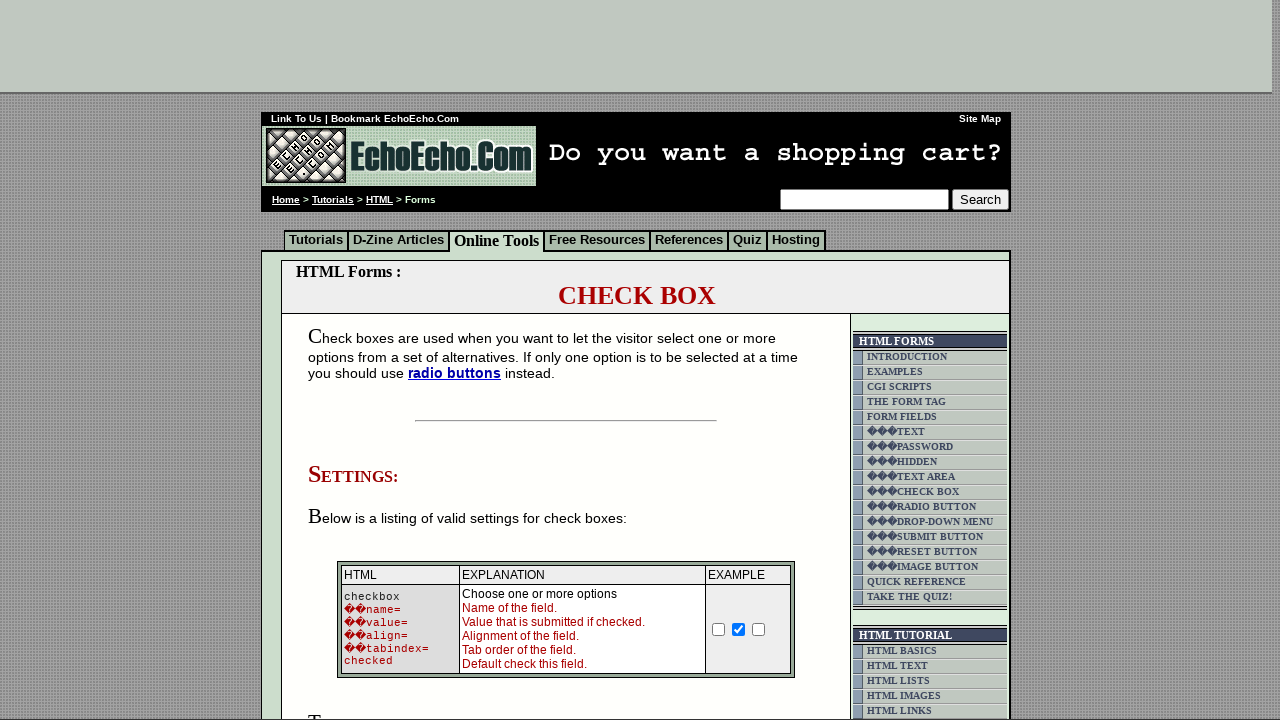

Clicked unchecked checkbox at index 0 at (354, 360) on input[name='option1'] >> nth=0
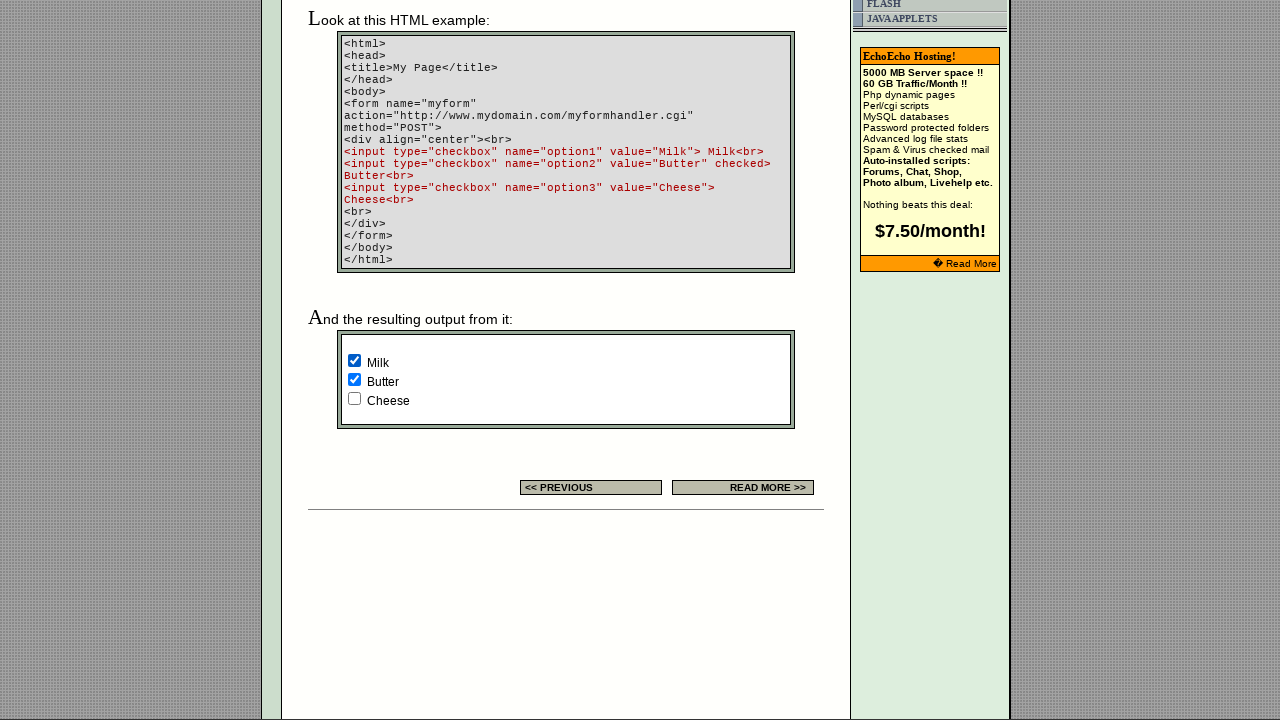

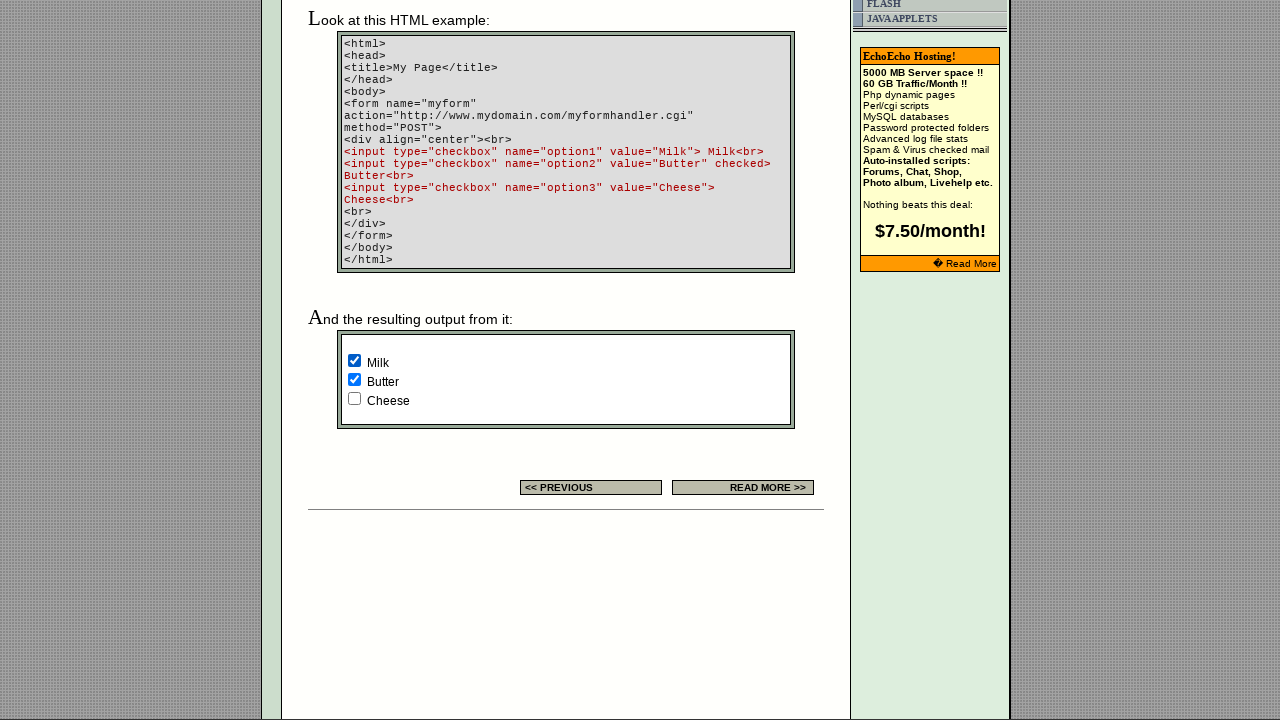